Navigates to the BookCart website and retrieves the page title

Starting URL: https://bookcart.azurewebsites.net/

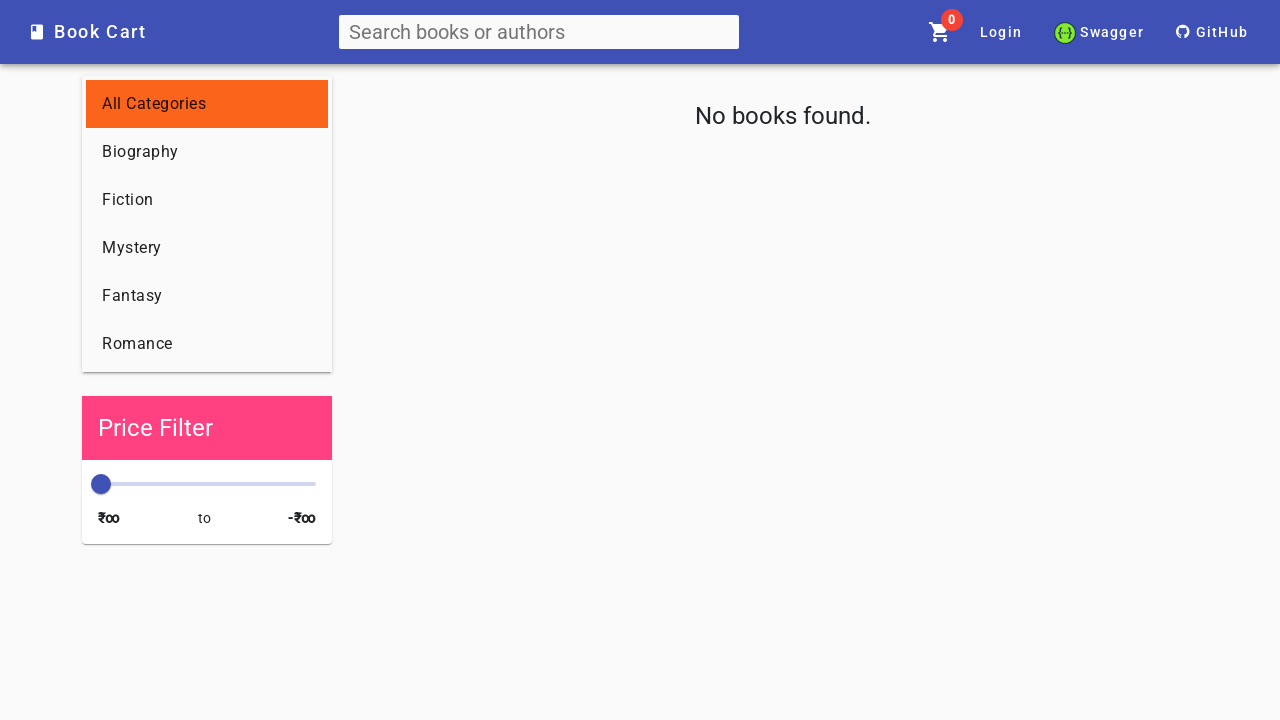

Navigated to BookCart website at https://bookcart.azurewebsites.net/
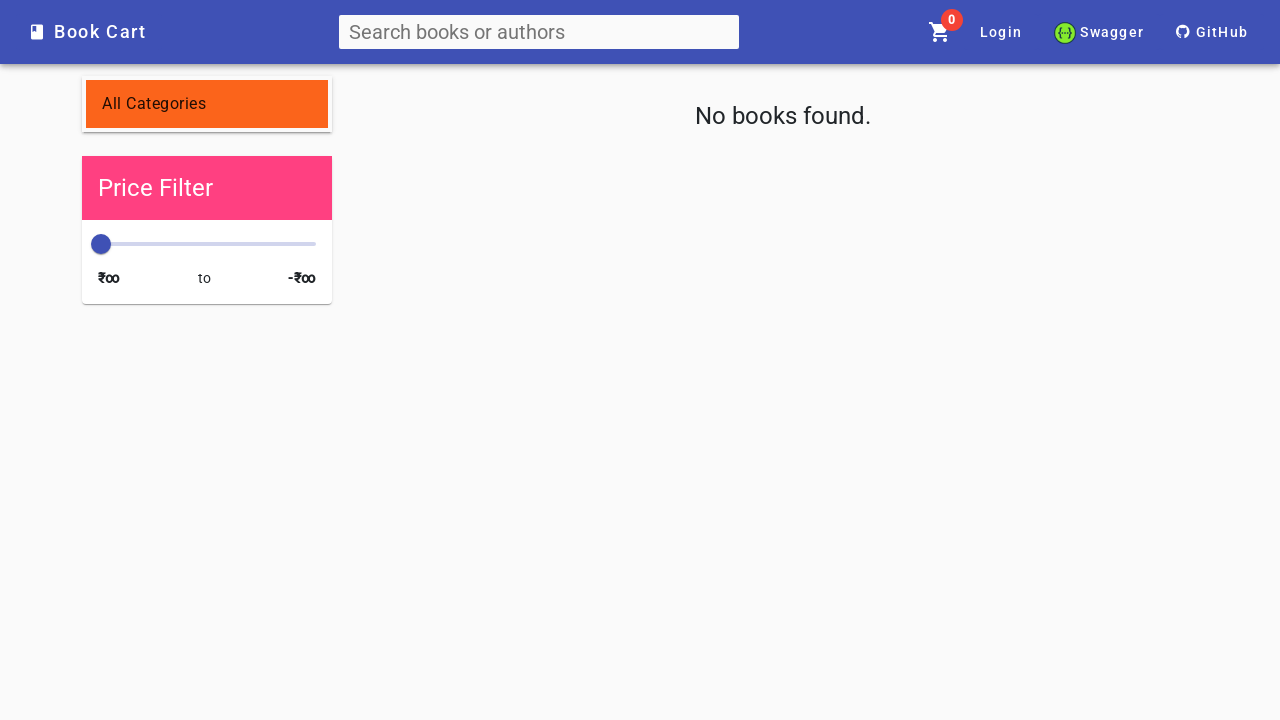

Retrieved page title: Home
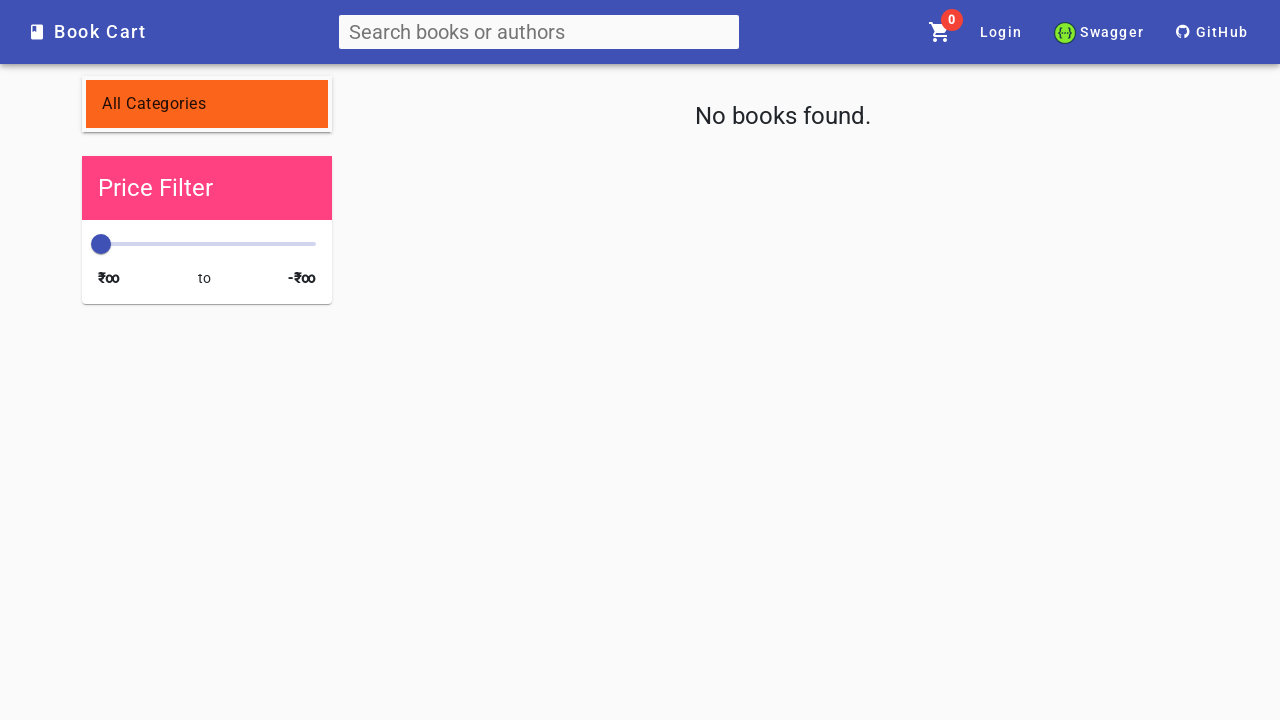

Printed page title to console
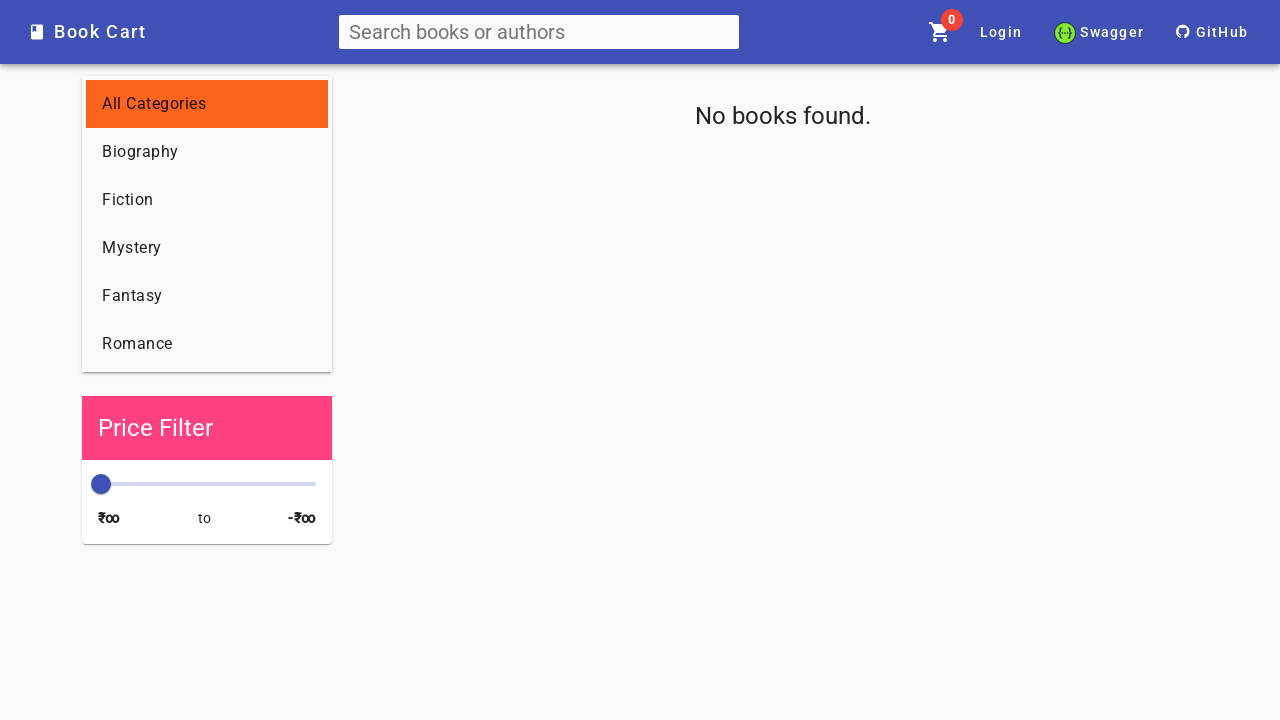

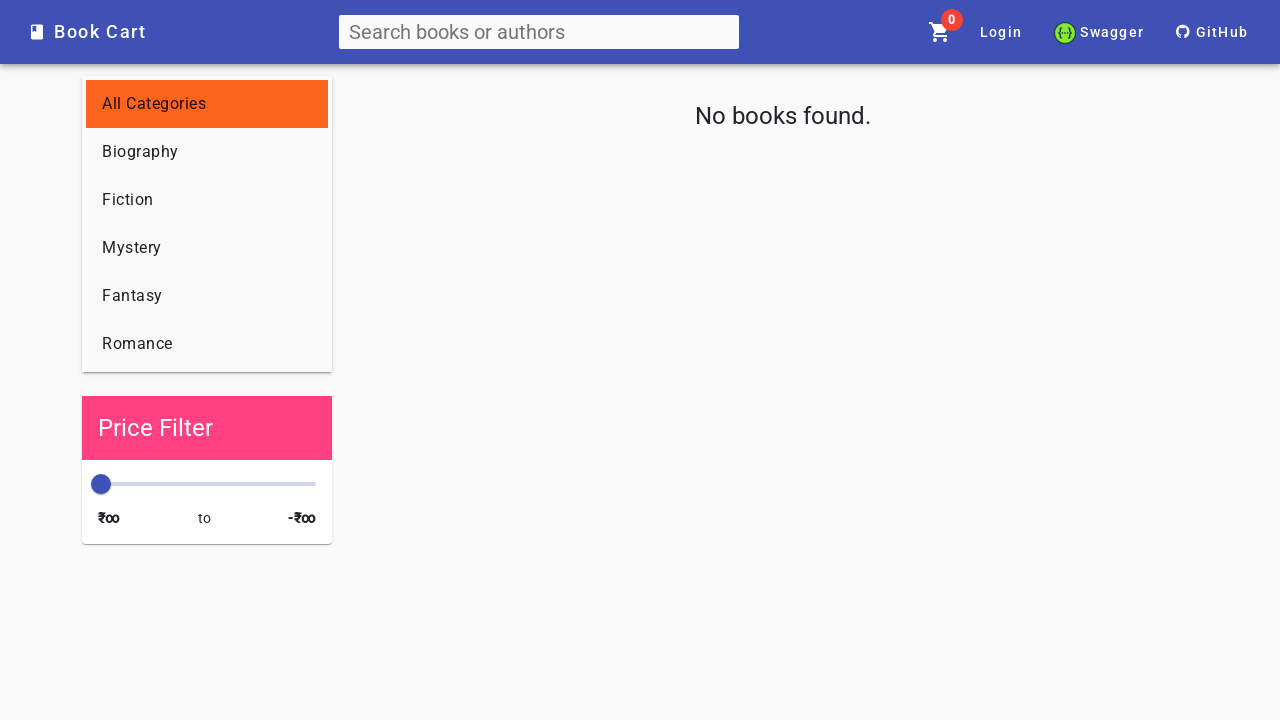